Tests dropdown selection functionality by selecting an option from a dropdown menu and verifying the selection

Starting URL: http://the-internet.herokuapp.com/dropdown

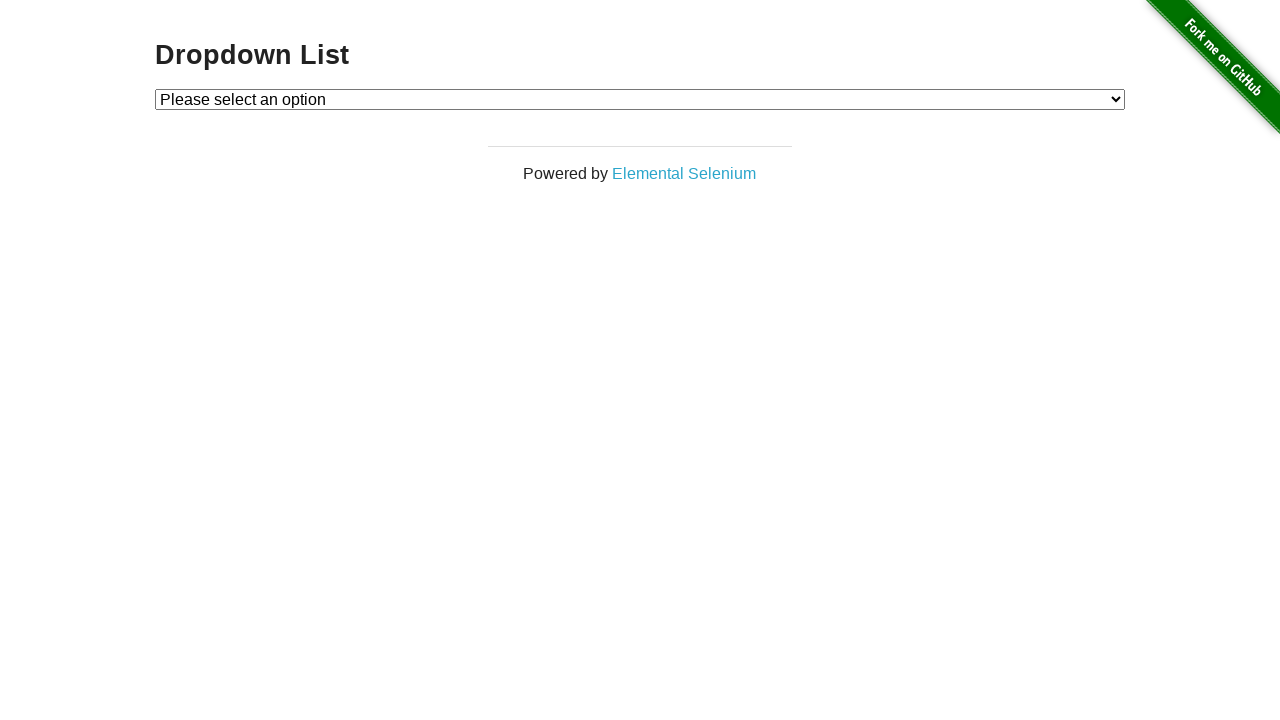

Waited for dropdown menu to be visible
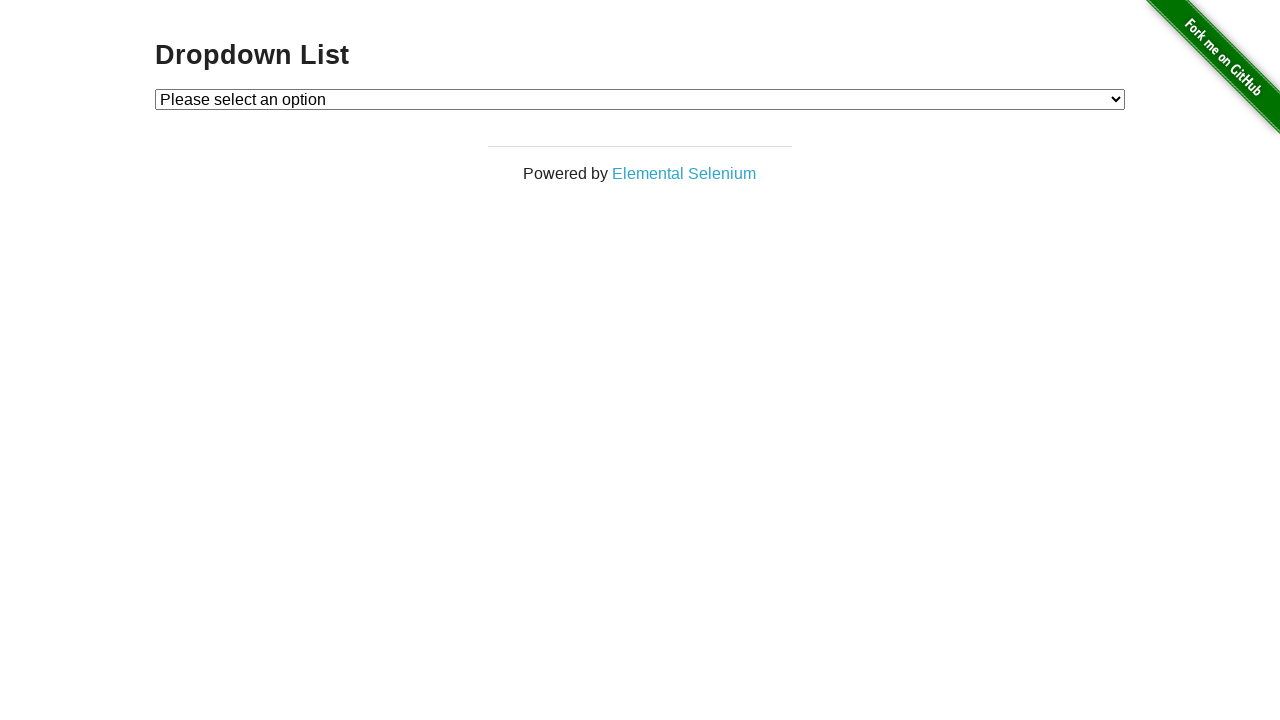

Selected 'Option 2' from the dropdown menu on #dropdown
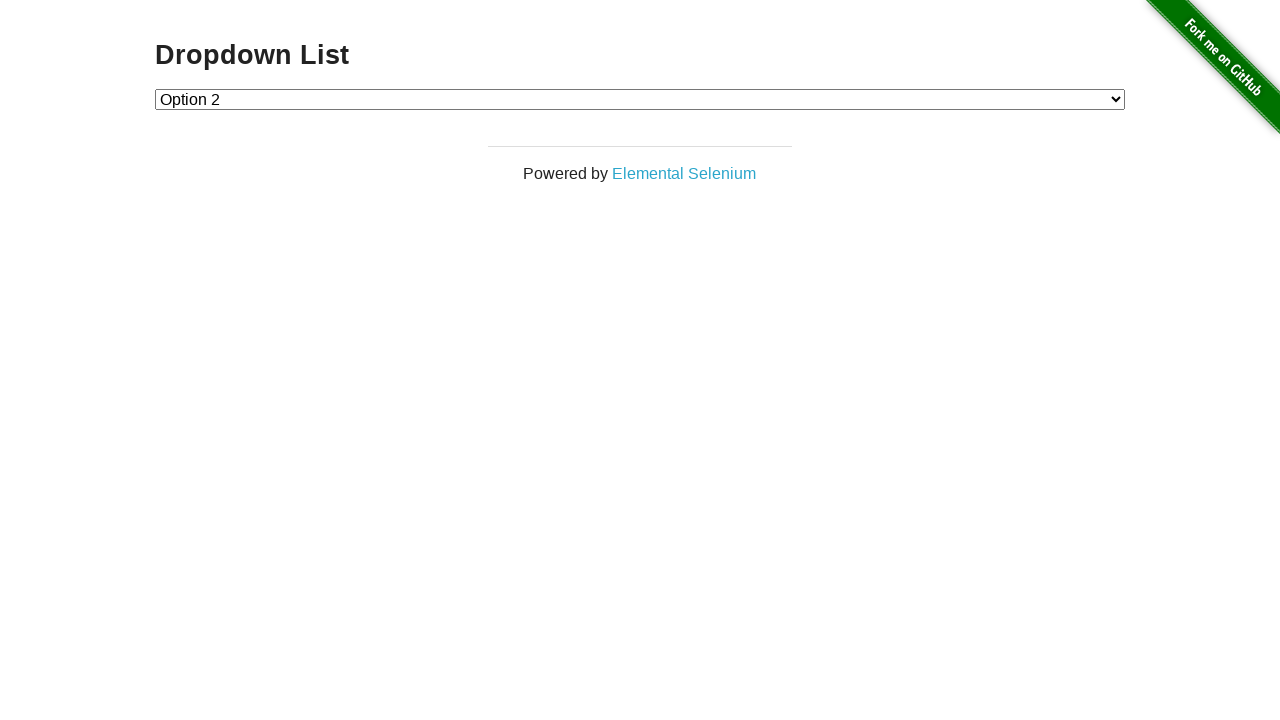

Retrieved the selected dropdown value
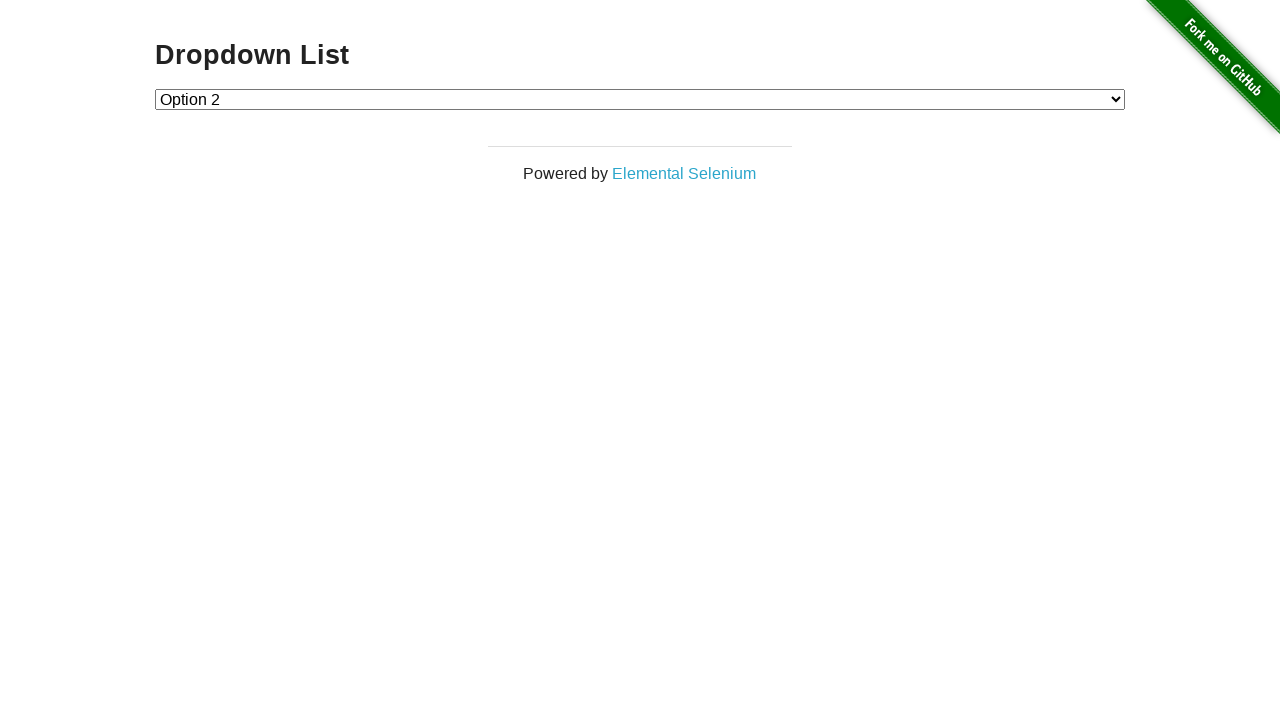

Verified dropdown selection: 2
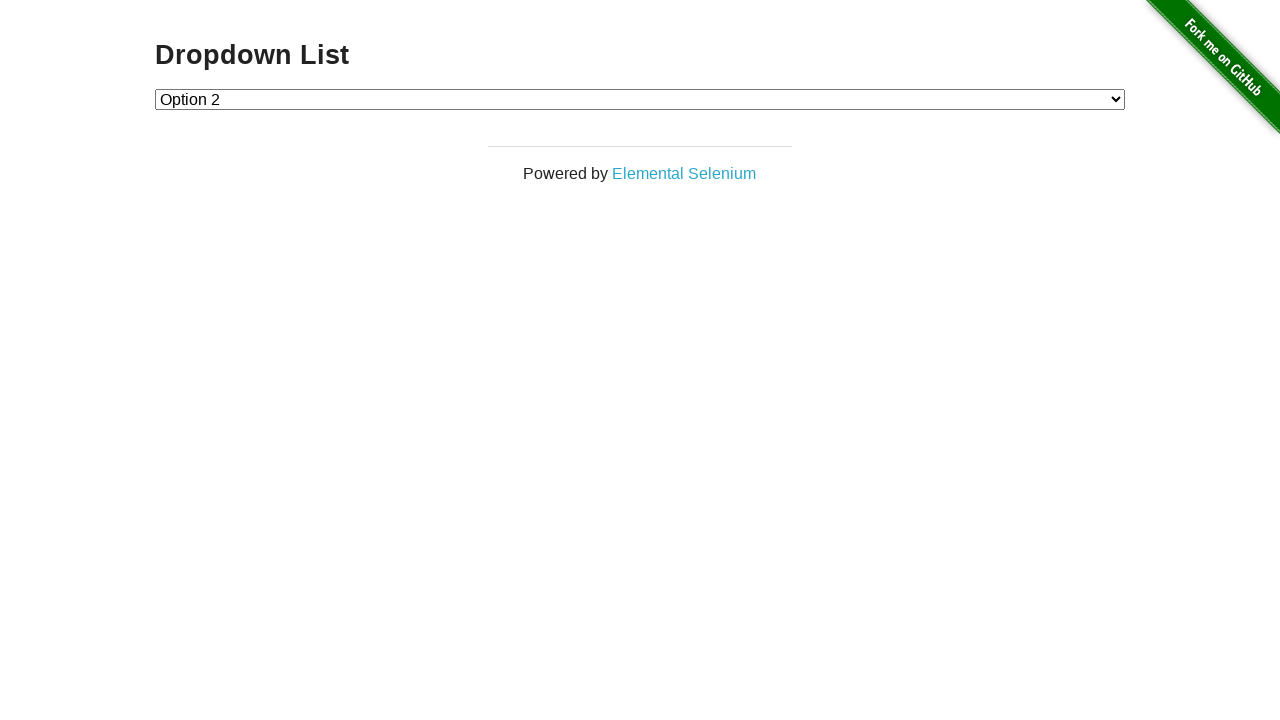

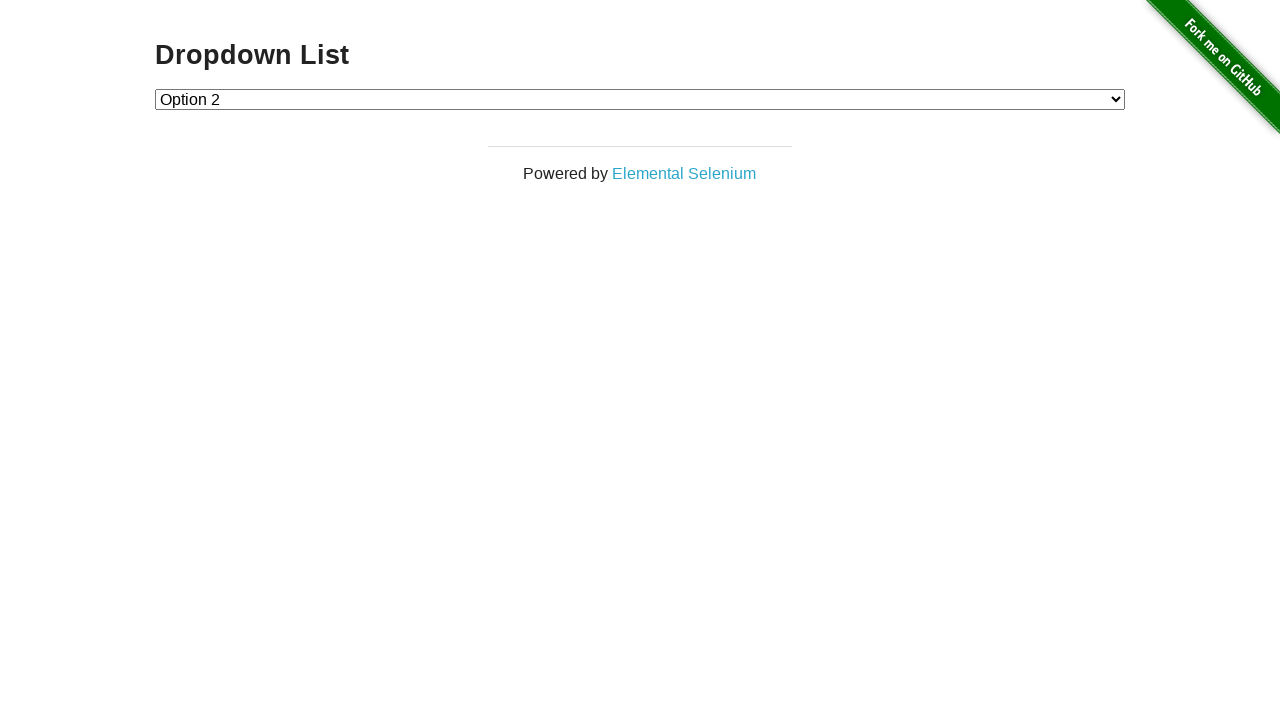